Tests a registration form by filling in personal details including first name, last name, address, email, phone, selecting gender, checking hobby checkboxes, and entering password fields.

Starting URL: https://demo.automationtesting.in/Register.html

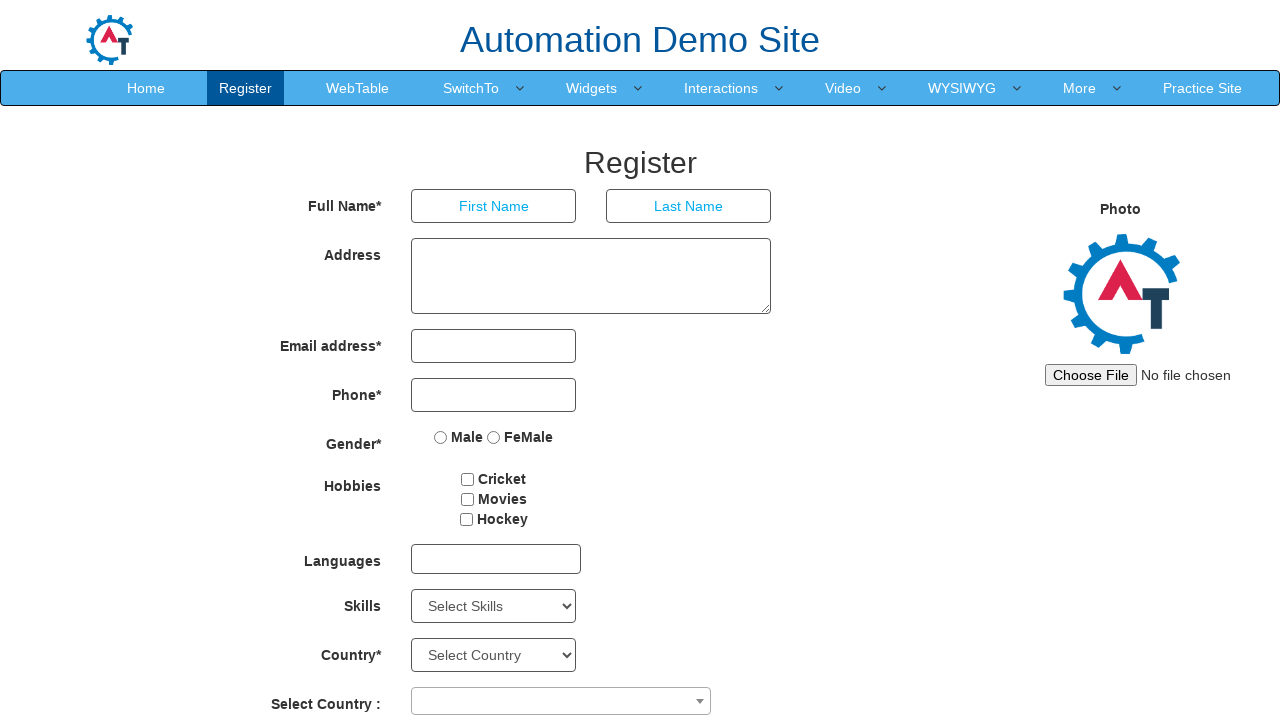

Filled first name field with 'Marcus' on input[placeholder='First Name']
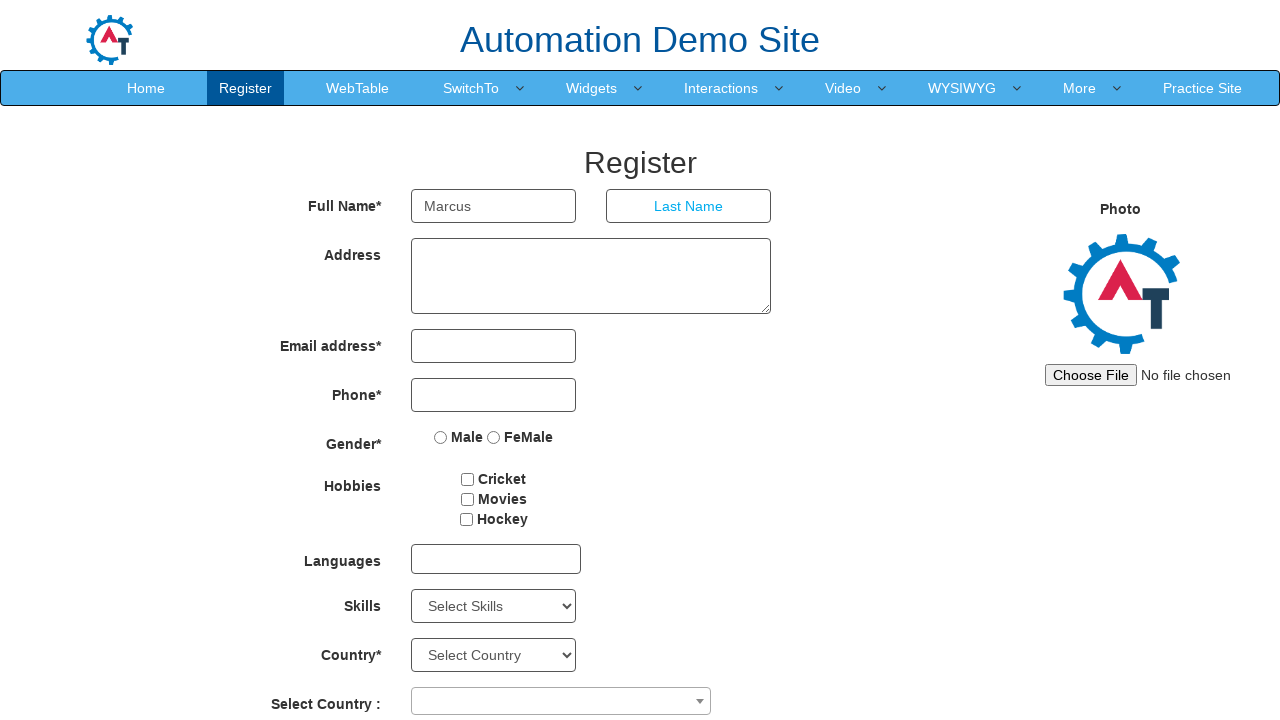

Filled last name field with 'Thompson' on input[placeholder='Last Name']
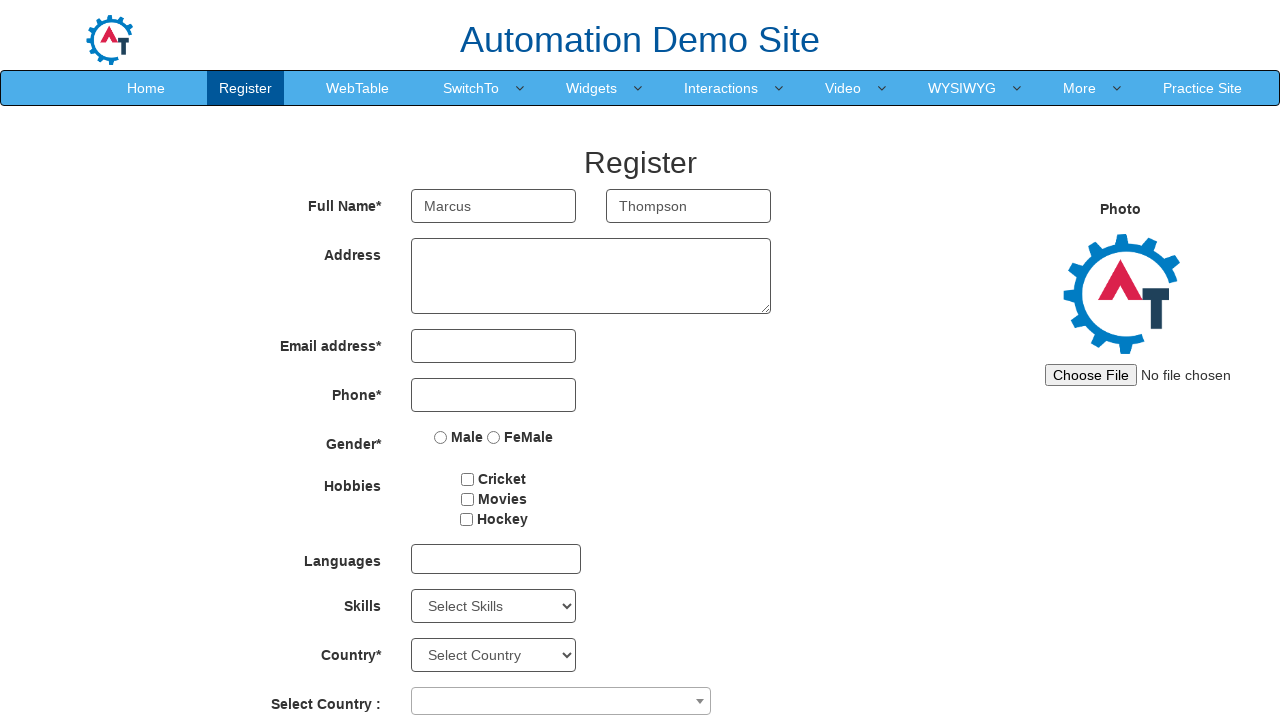

Filled address field with '742 Evergreen Terrace Apt 5B' on textarea[ng-model='Adress']
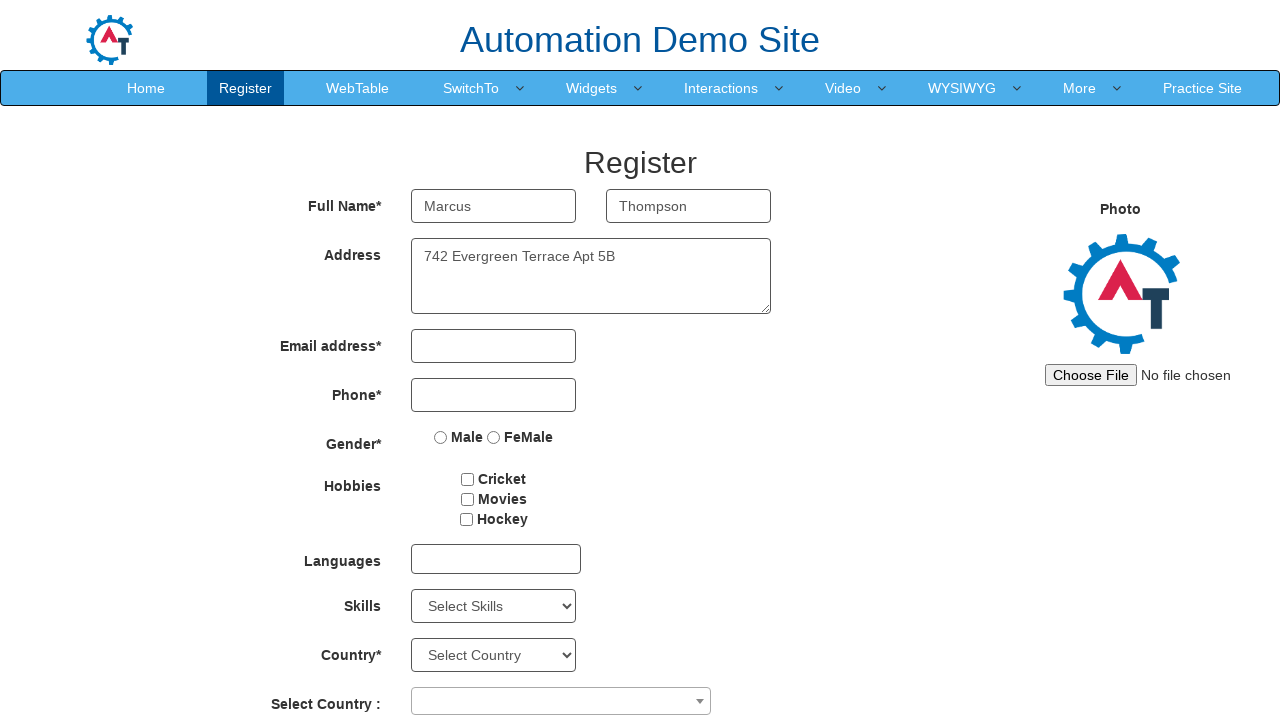

Filled email field with 'marcus.thompson@testmail.org' on input[type='email']
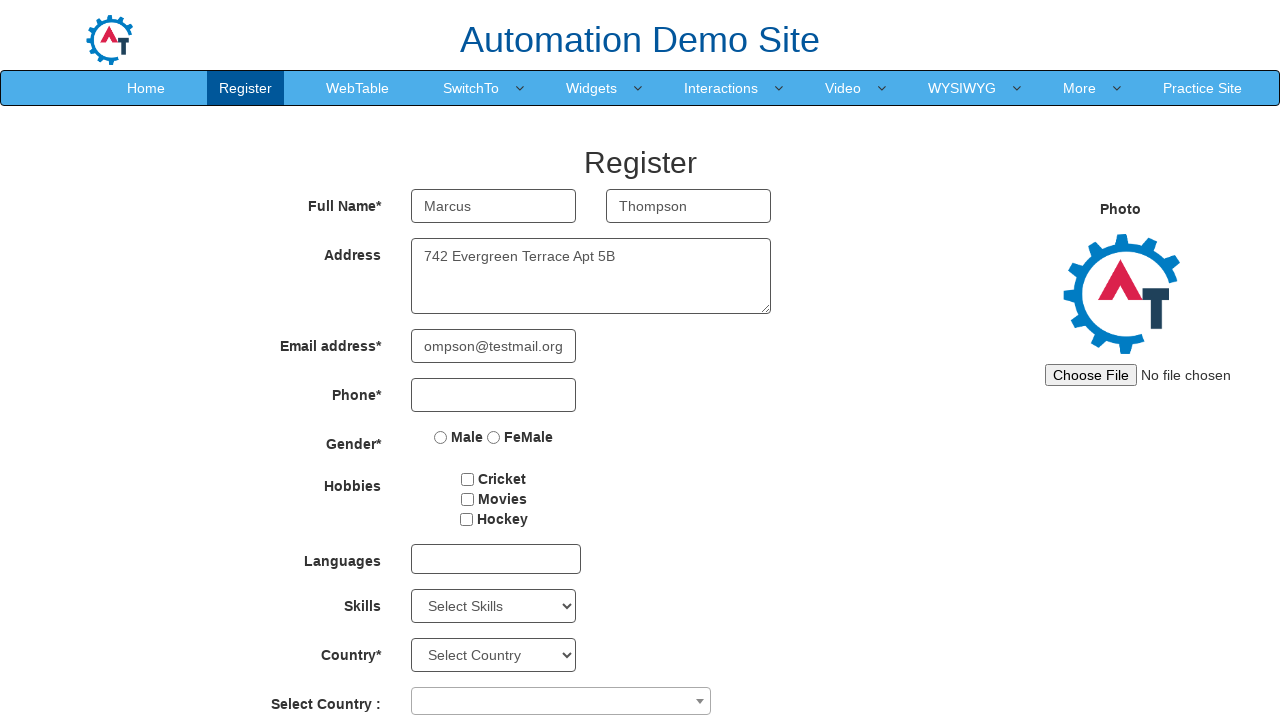

Filled phone number field with '5551234567' on input[ng-model='Phone']
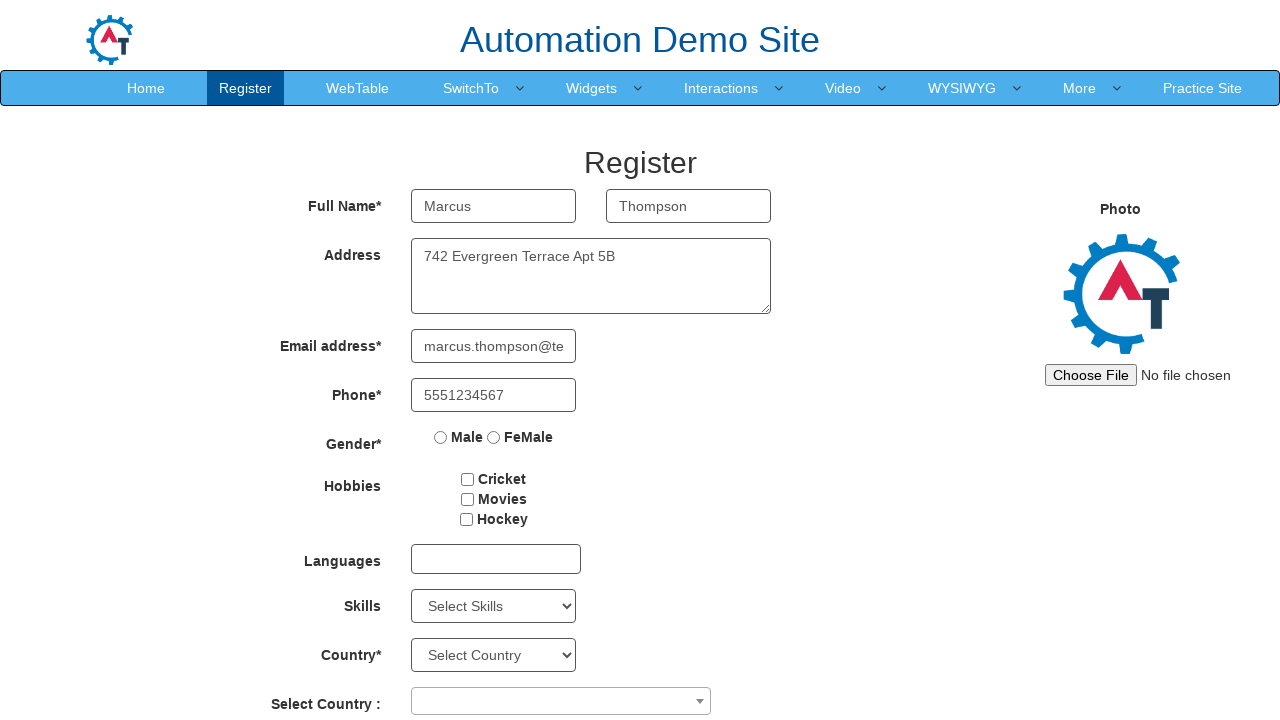

Selected gender: Male at (441, 437) on input[value='Male']
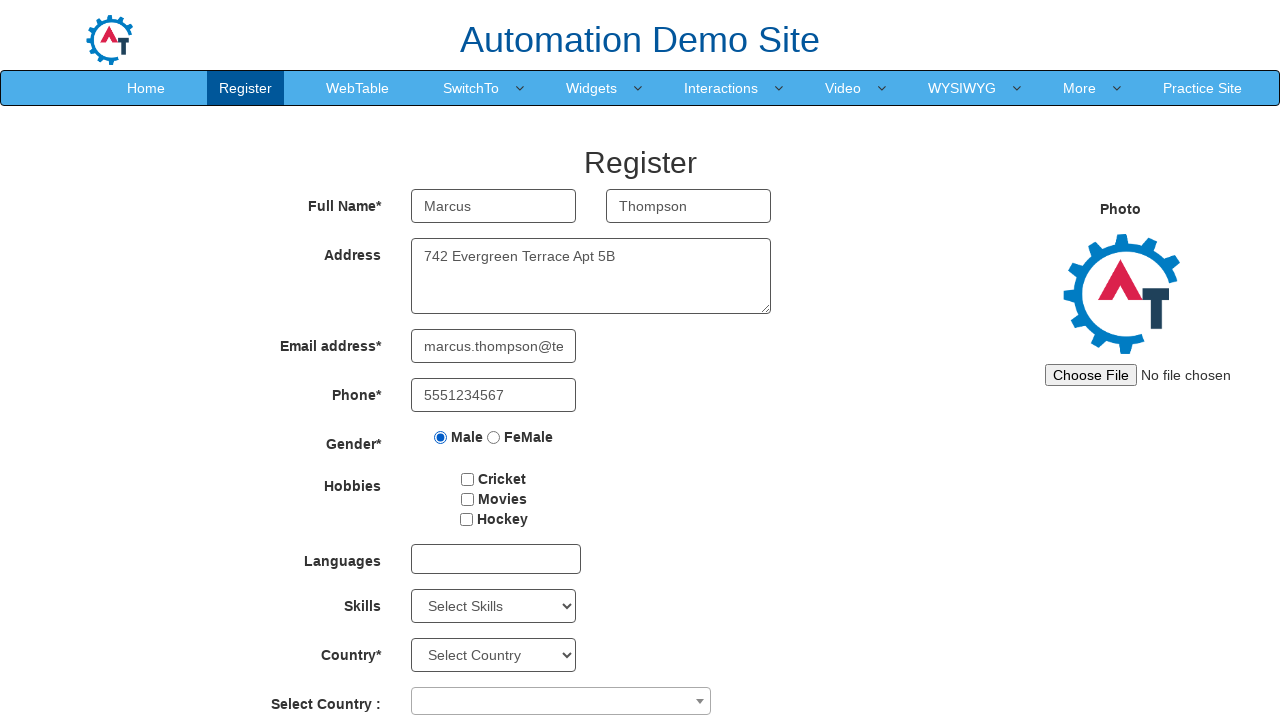

Checked hobby checkbox 1 at (468, 479) on #checkbox1
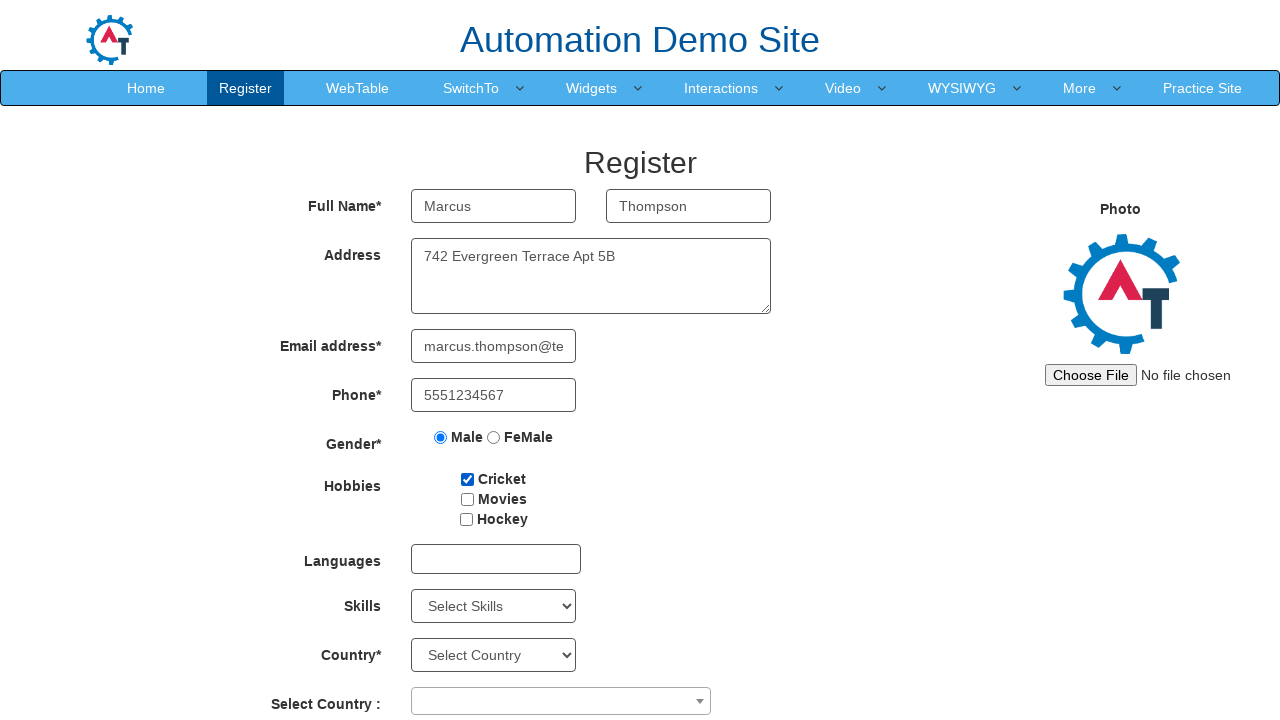

Checked hobby checkbox 2 at (467, 499) on #checkbox2
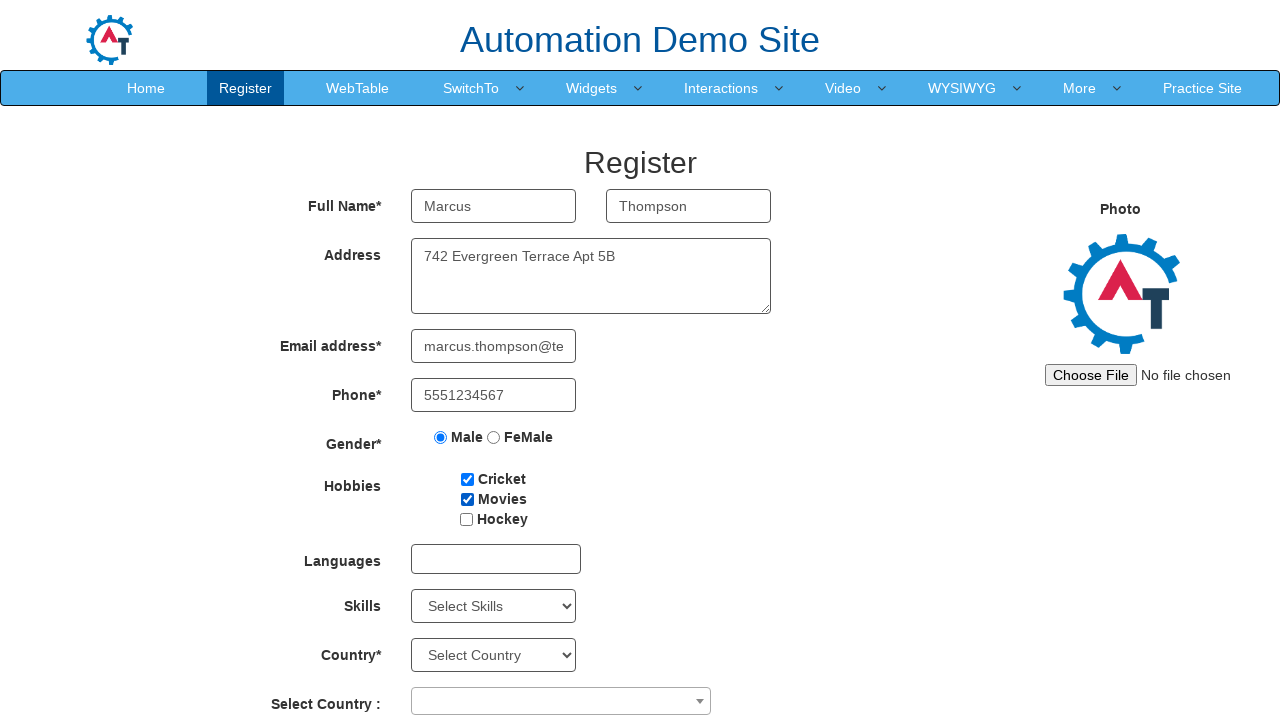

Checked hobby checkbox 3 at (466, 519) on #checkbox3
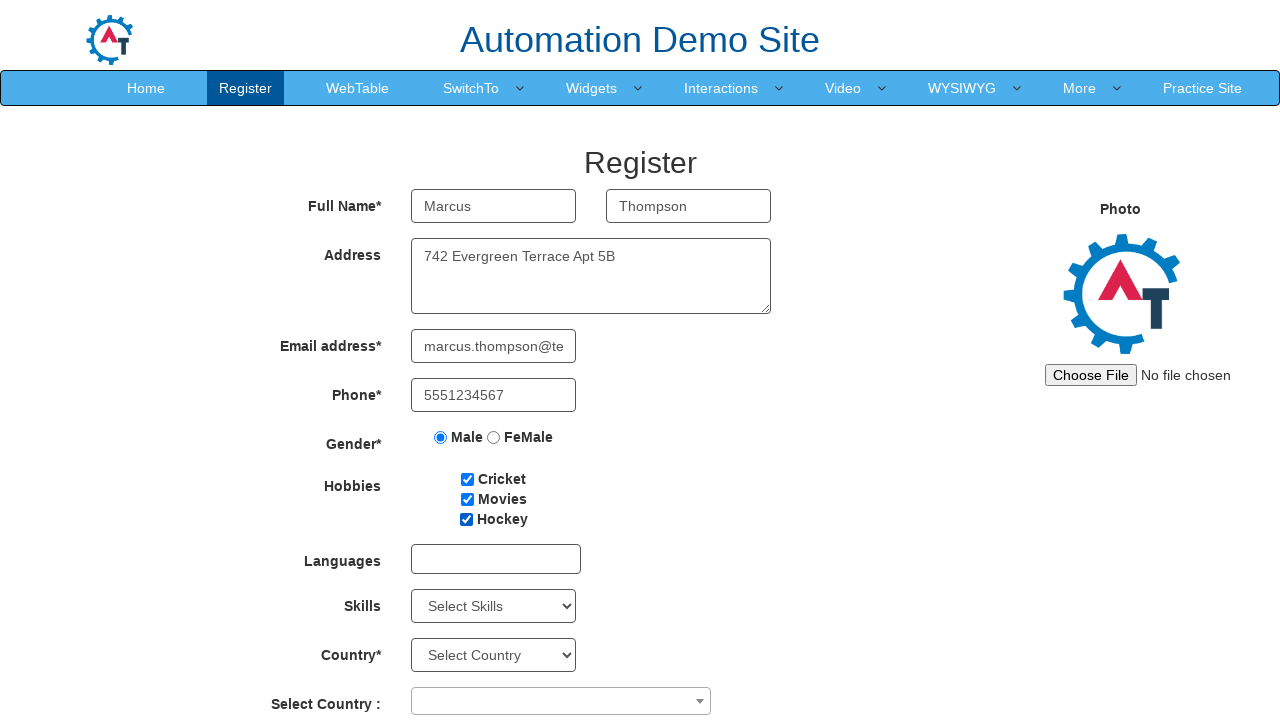

Filled password field with 'SecurePass123' on #firstpassword
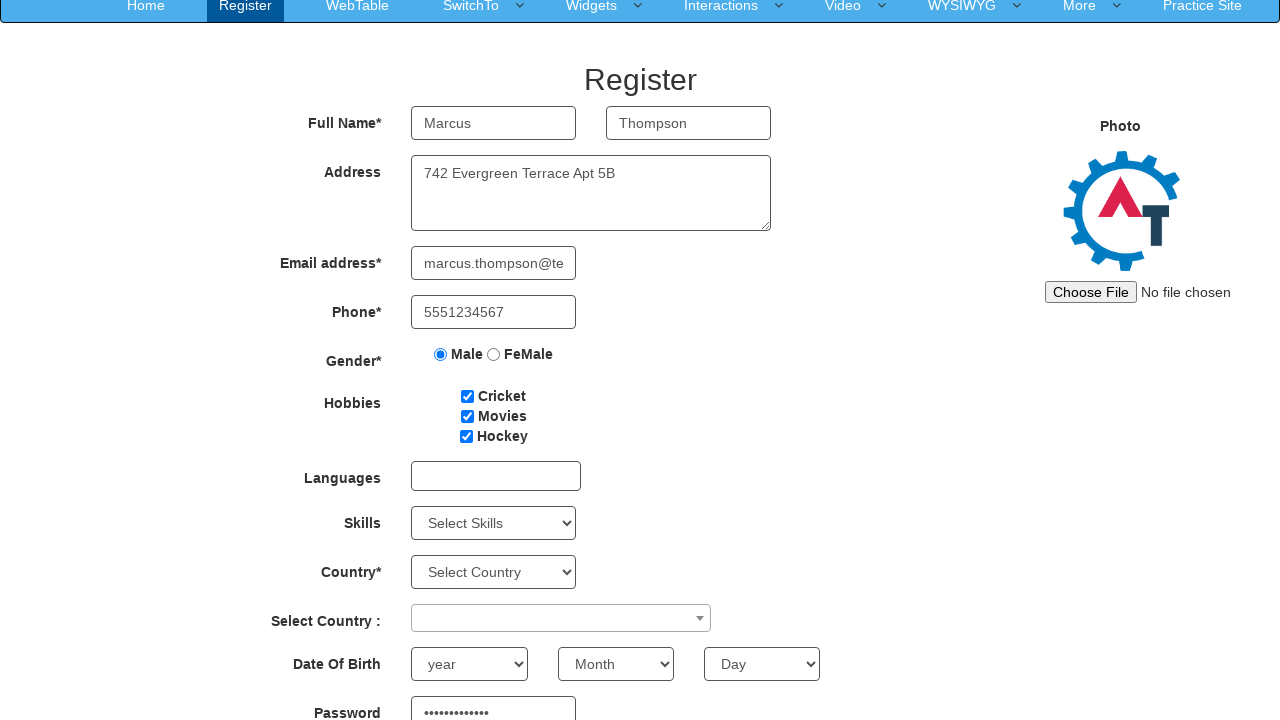

Filled confirm password field with 'SecurePass123' on #secondpassword
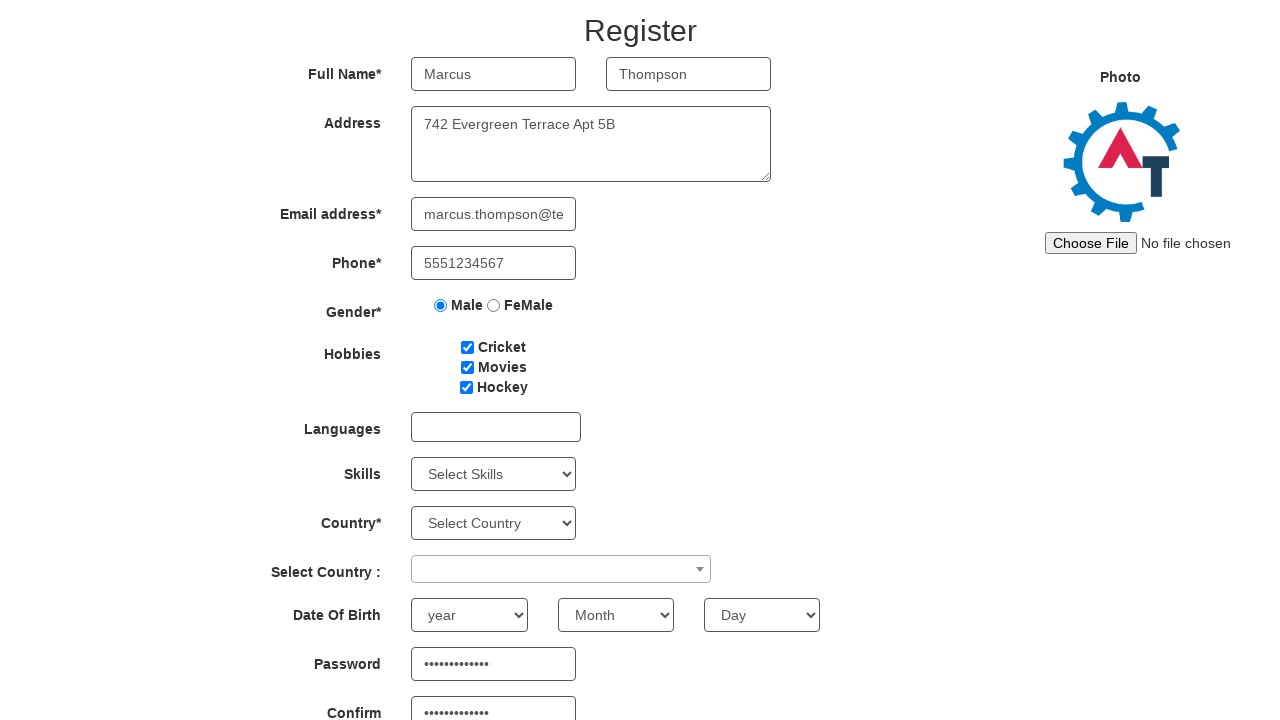

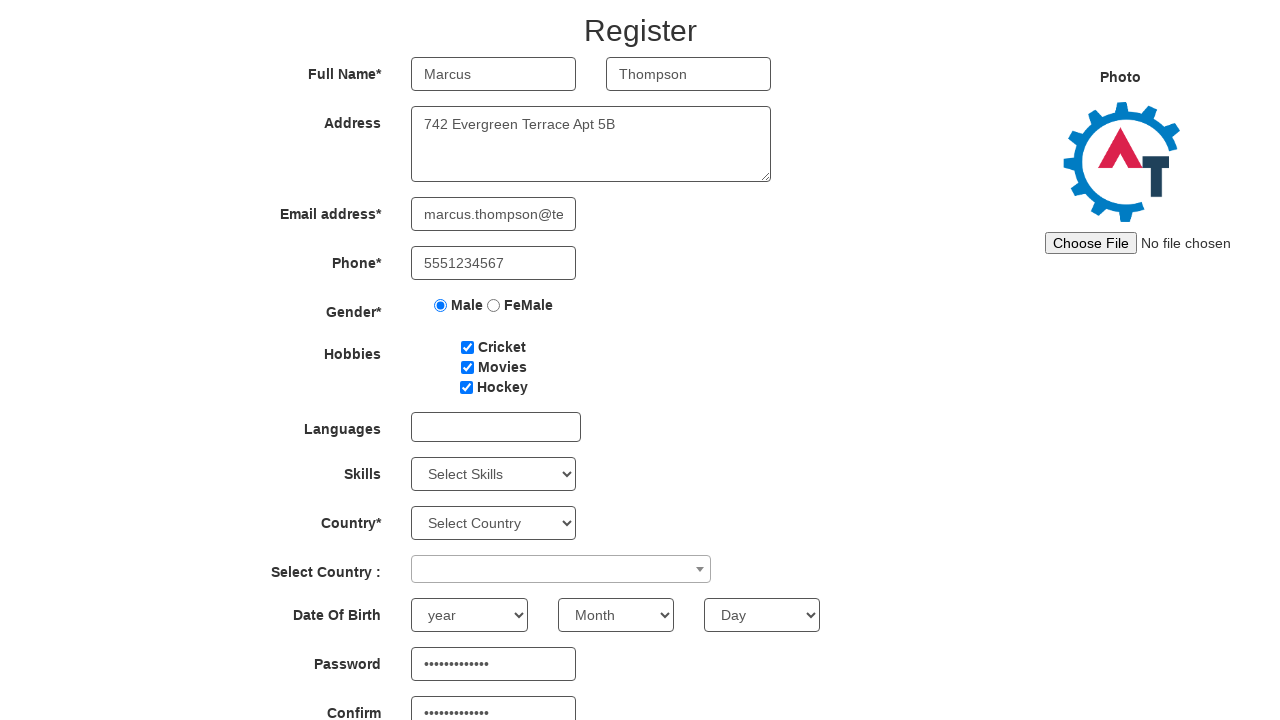